Tests drag and drop functionality on the jQuery UI droppable demo page by dragging an element and dropping it onto a target area within an iframe

Starting URL: https://jqueryui.com/droppable/

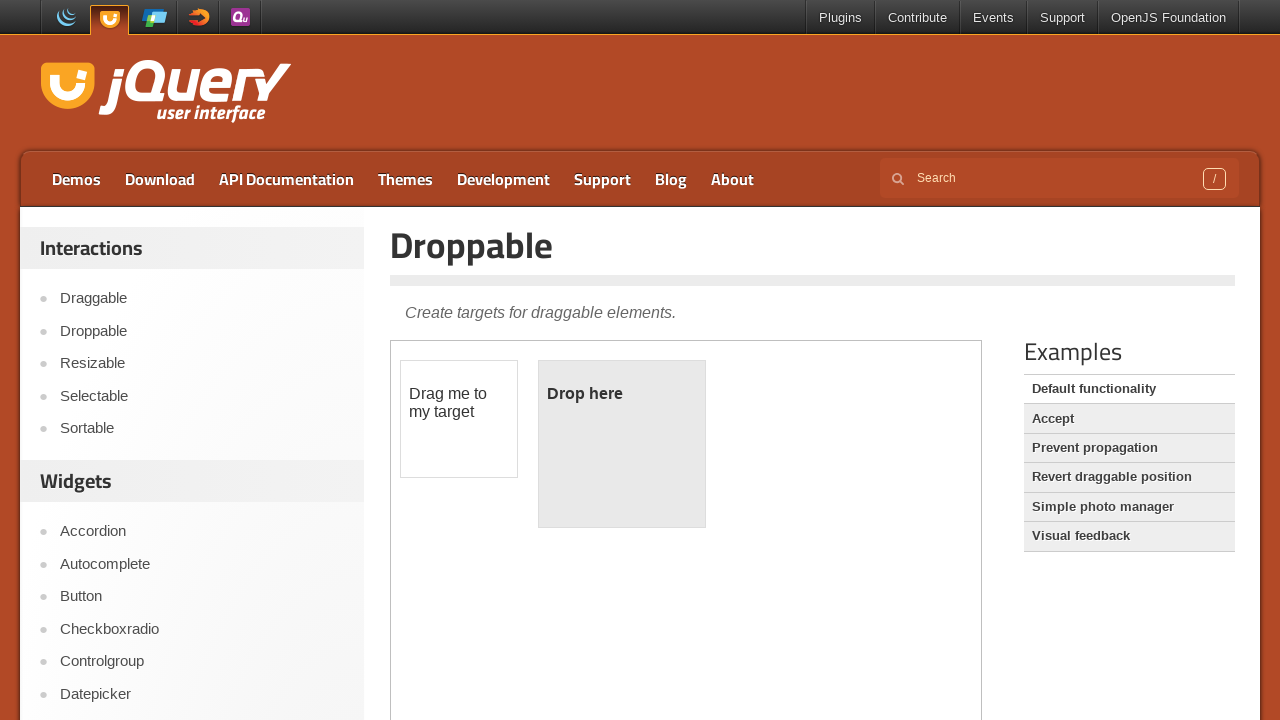

Located iframe containing drag and drop elements
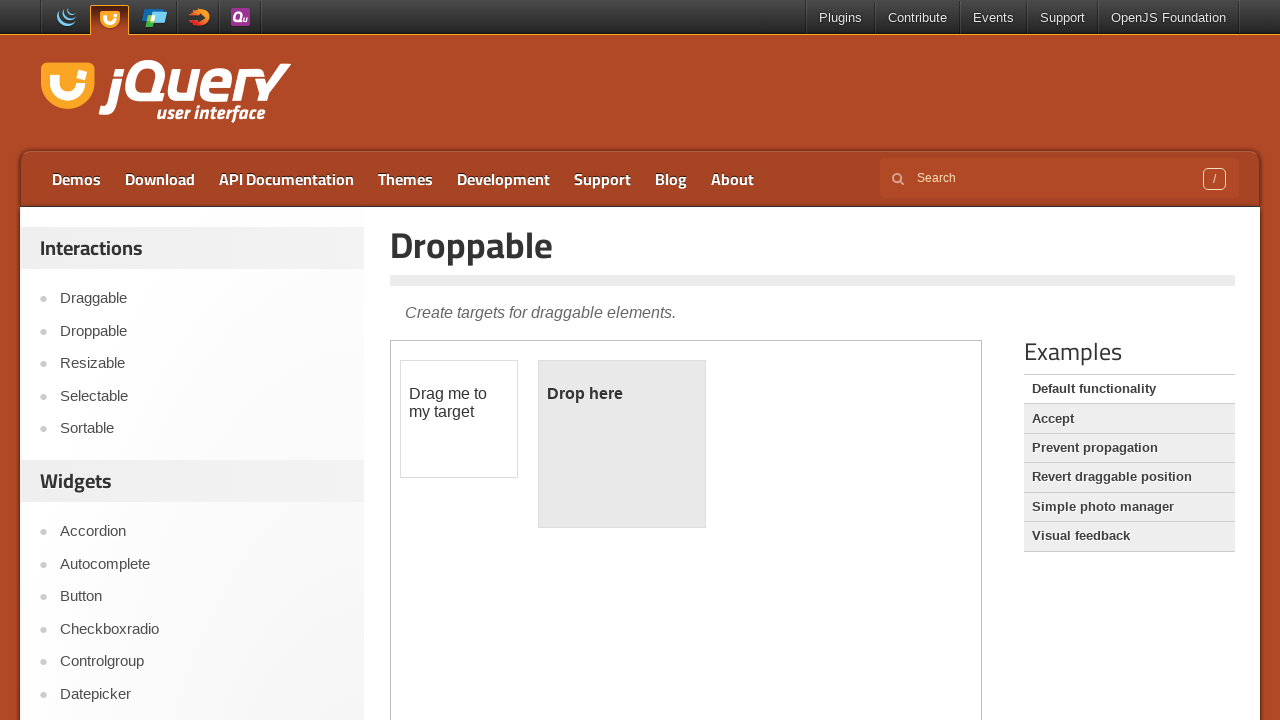

Located draggable element (#draggable) in iframe
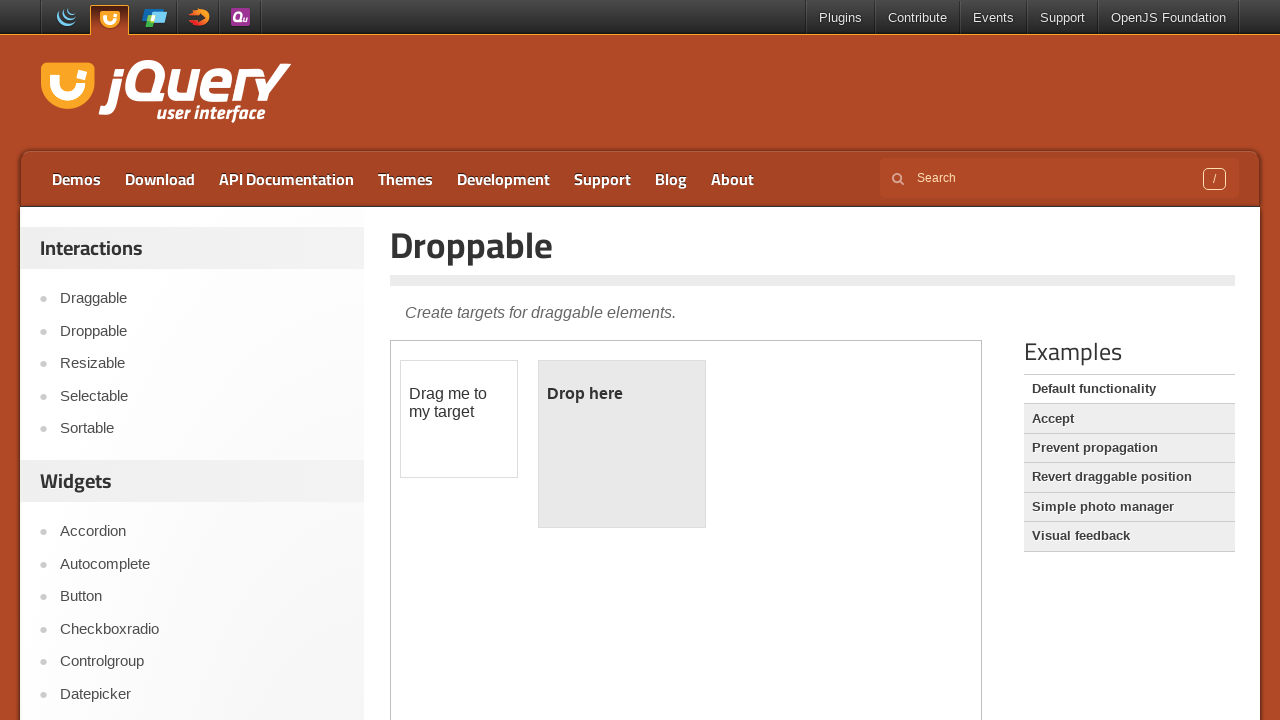

Located droppable target element (#droppable) in iframe
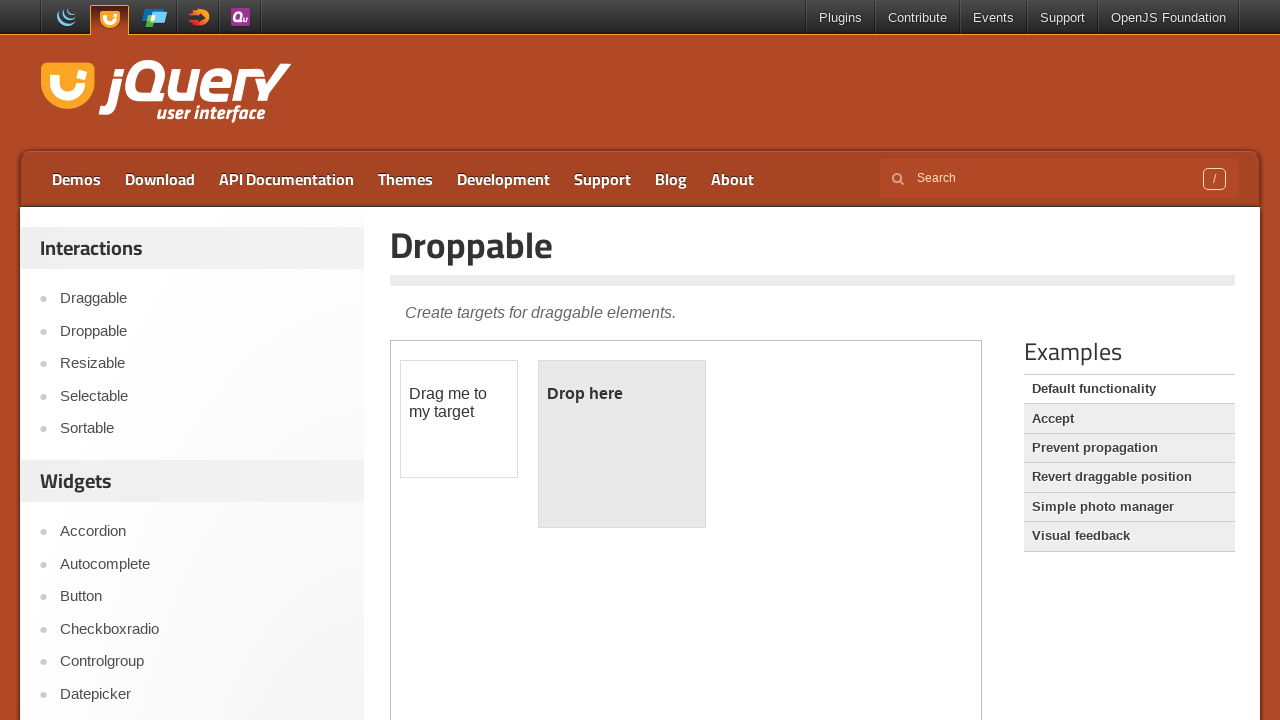

Dragged element from #draggable to #droppable at (622, 444)
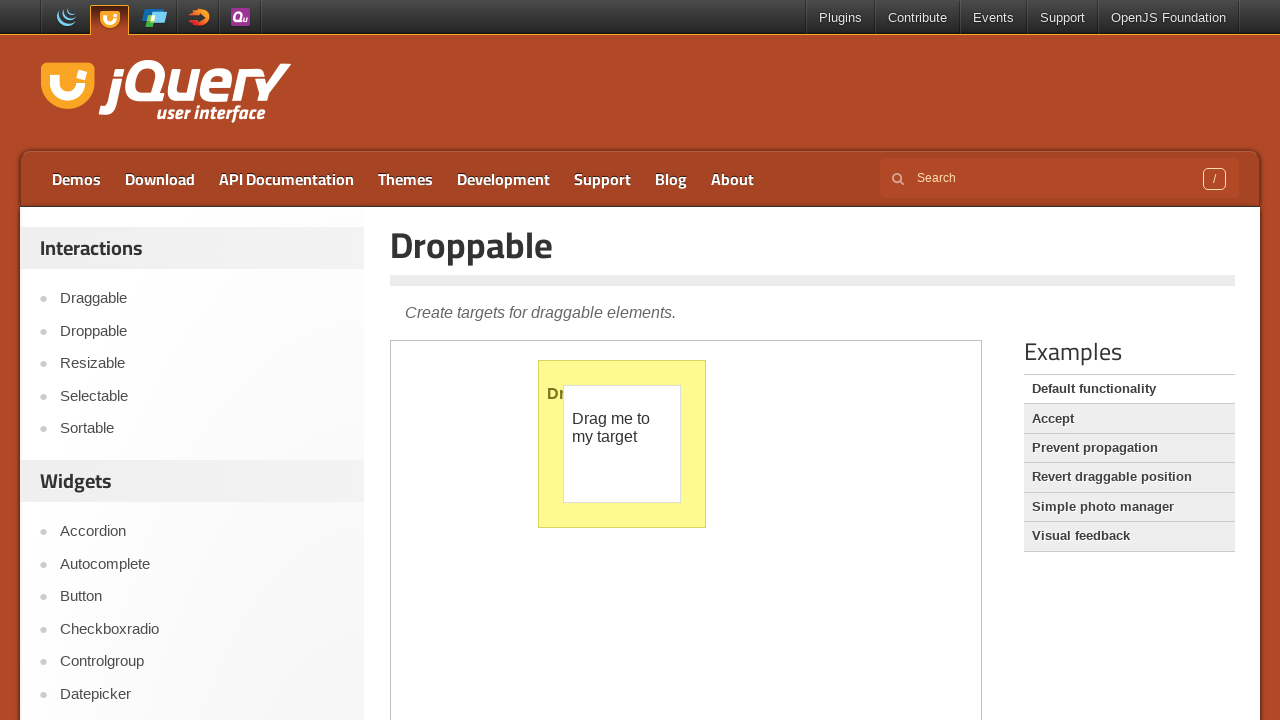

Waited 1 second to observe drag and drop result
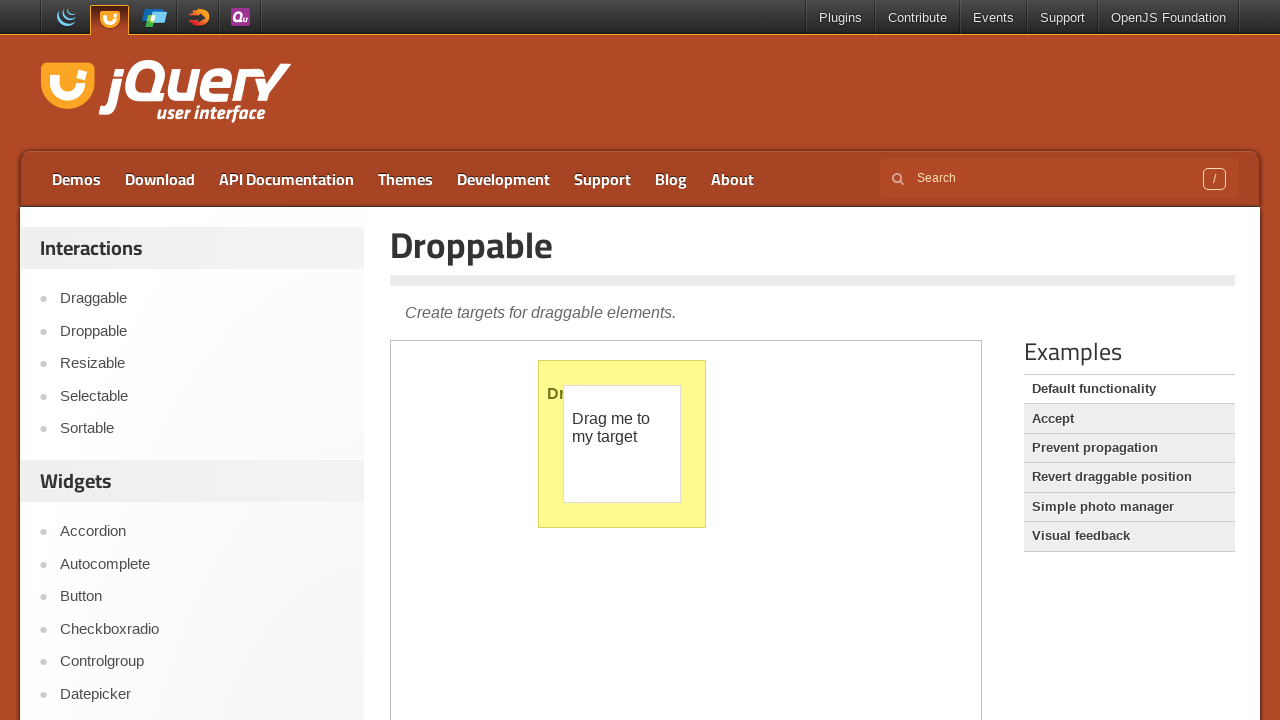

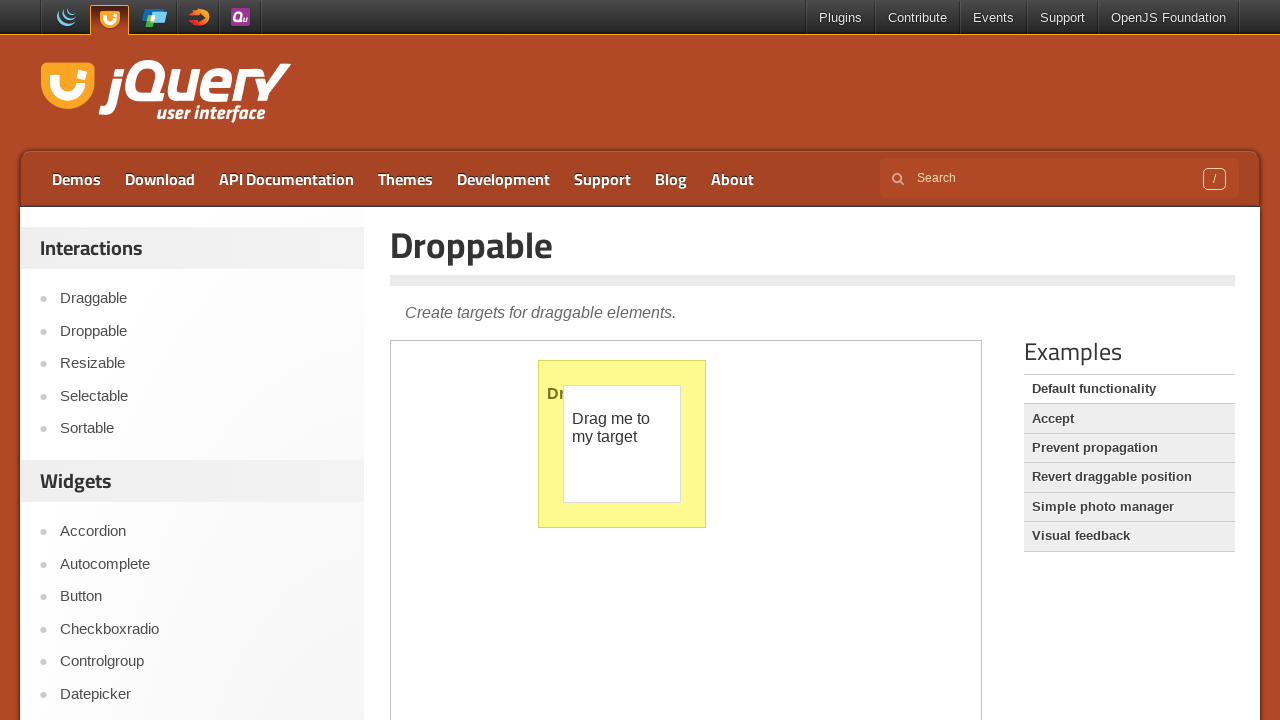